Tests JavaScript prompt dialog by triggering it, entering text, and accepting

Starting URL: https://the-internet.herokuapp.com/javascript_alerts

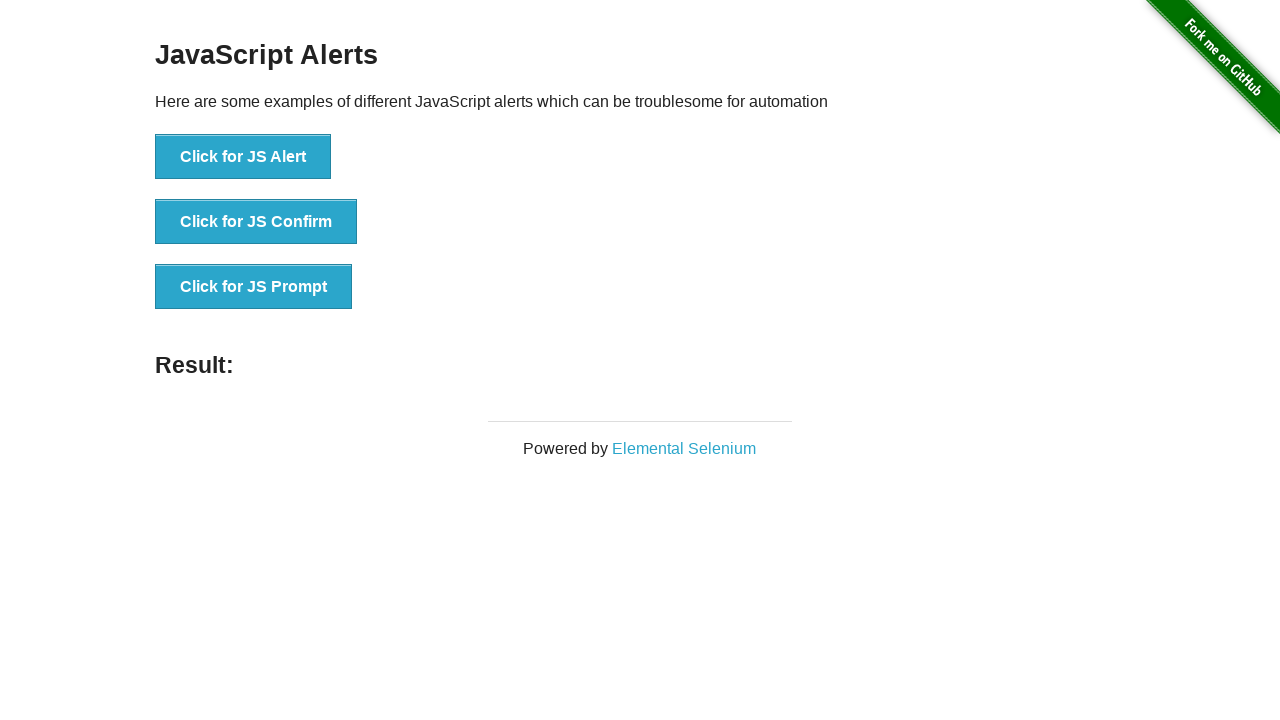

Set up dialog handler to accept prompt with text 'Selam,basarilar!!!'
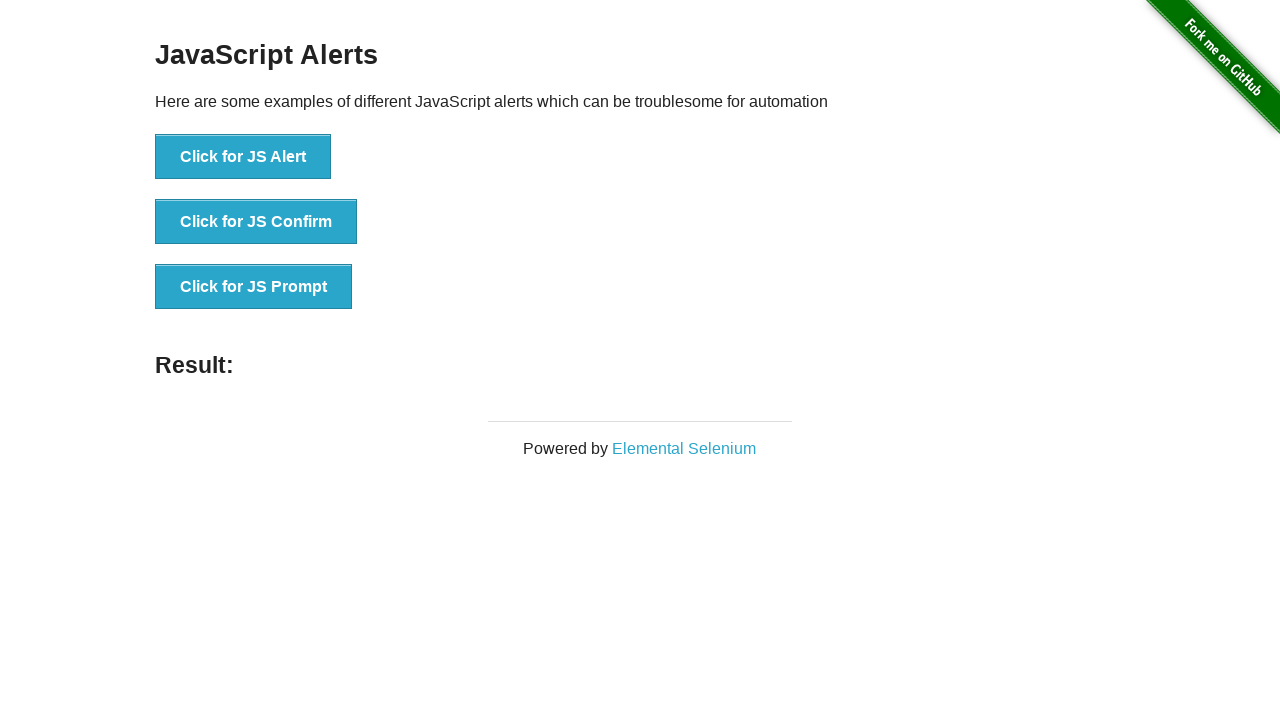

Clicked button to trigger JavaScript prompt dialog at (254, 287) on button[onclick='jsPrompt()']
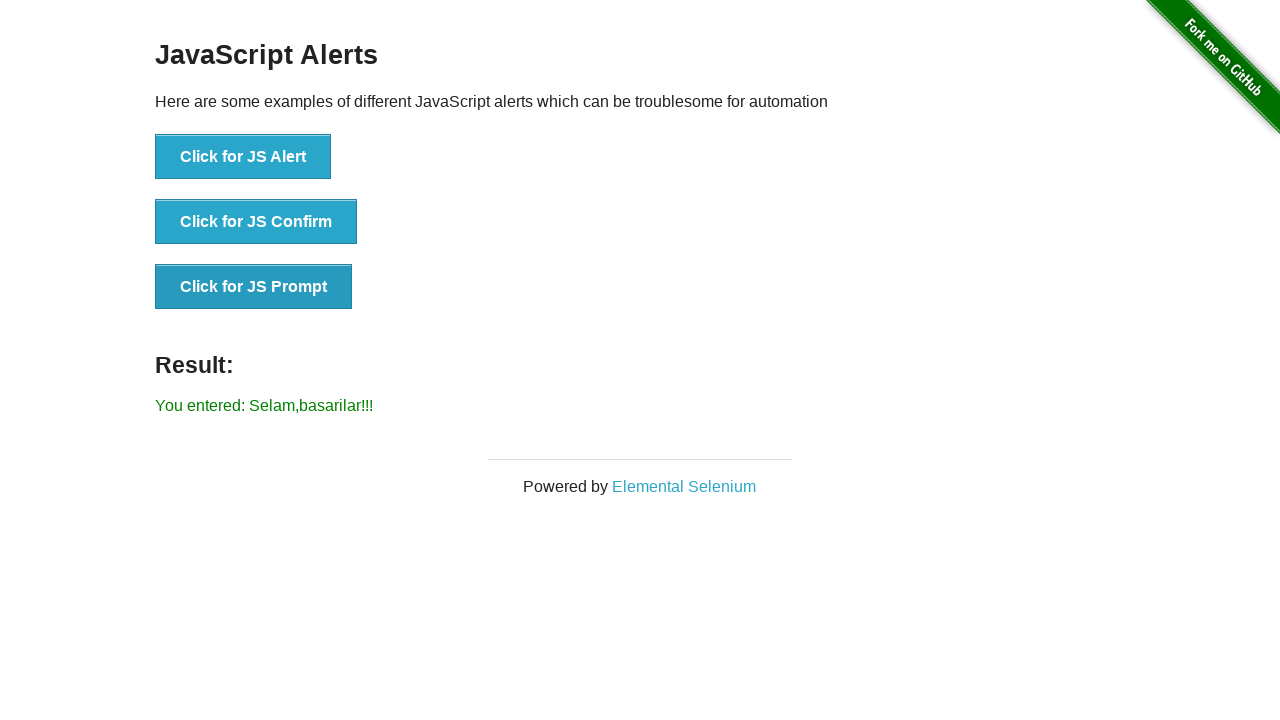

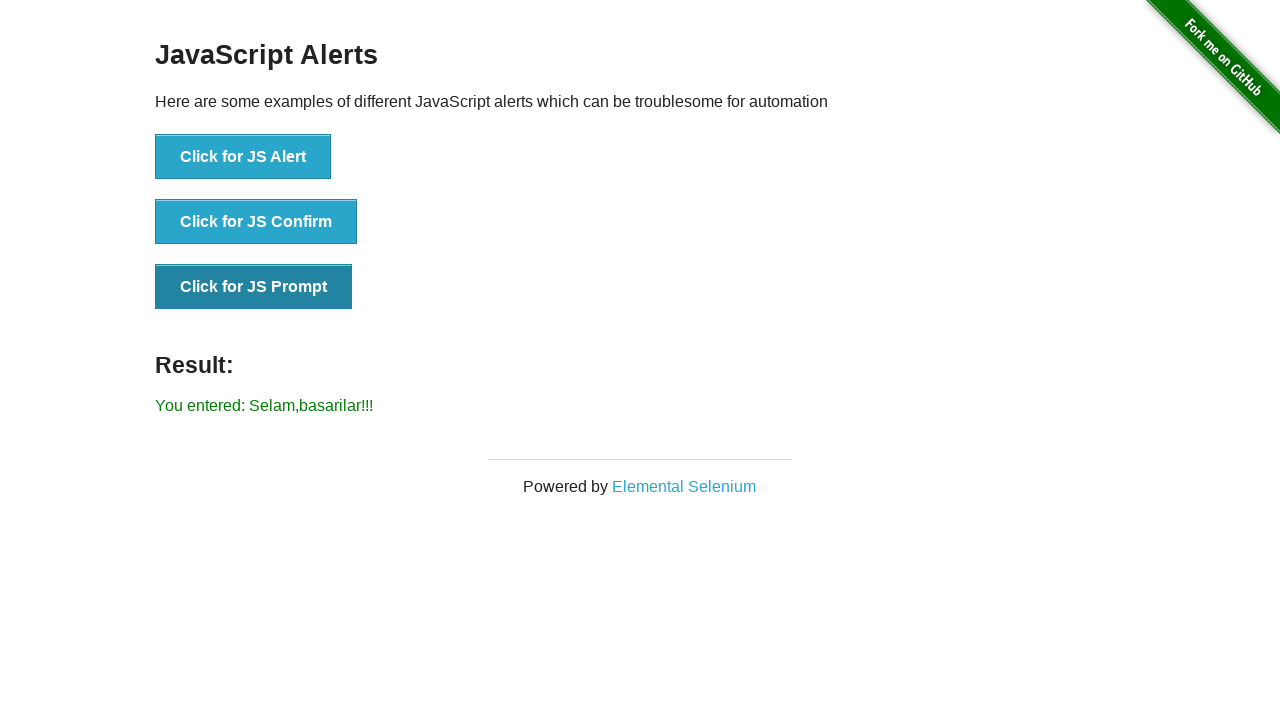